Tests clicking a reveal button to show a hidden text box and then inspecting its attributes

Starting URL: https://www.selenium.dev/selenium/web/dynamic.html

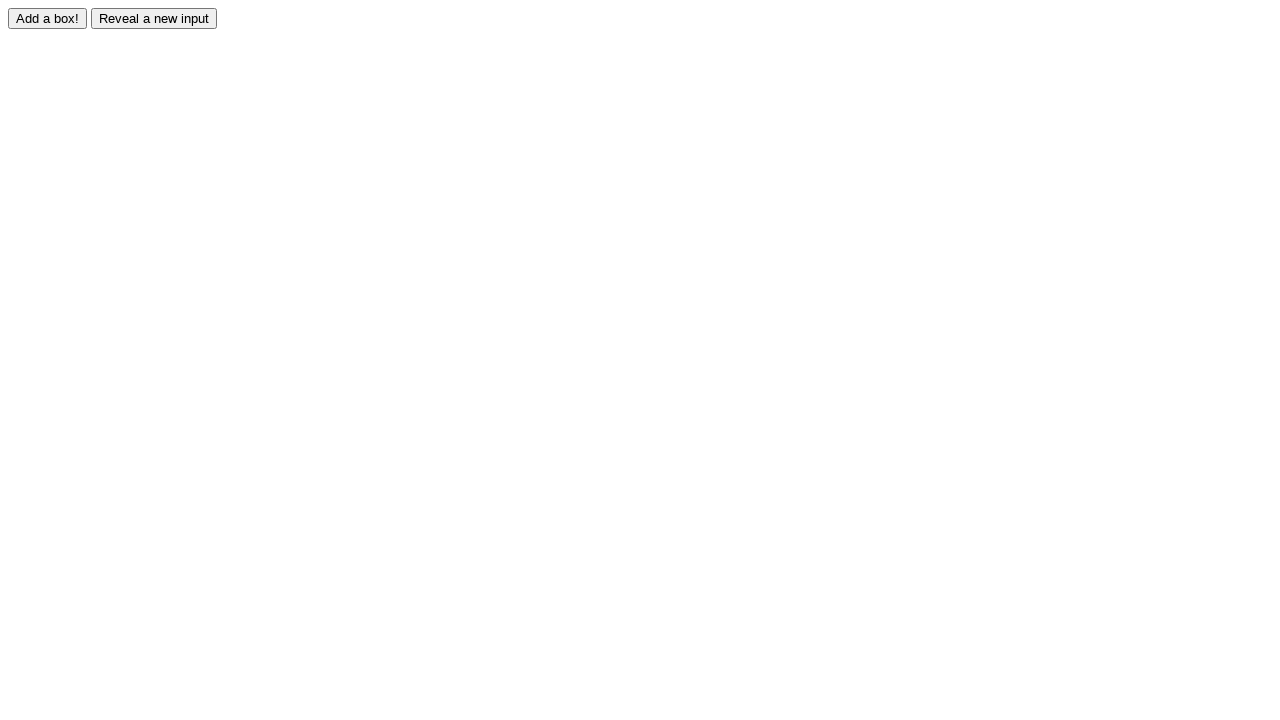

Navigated to dynamic.html test page
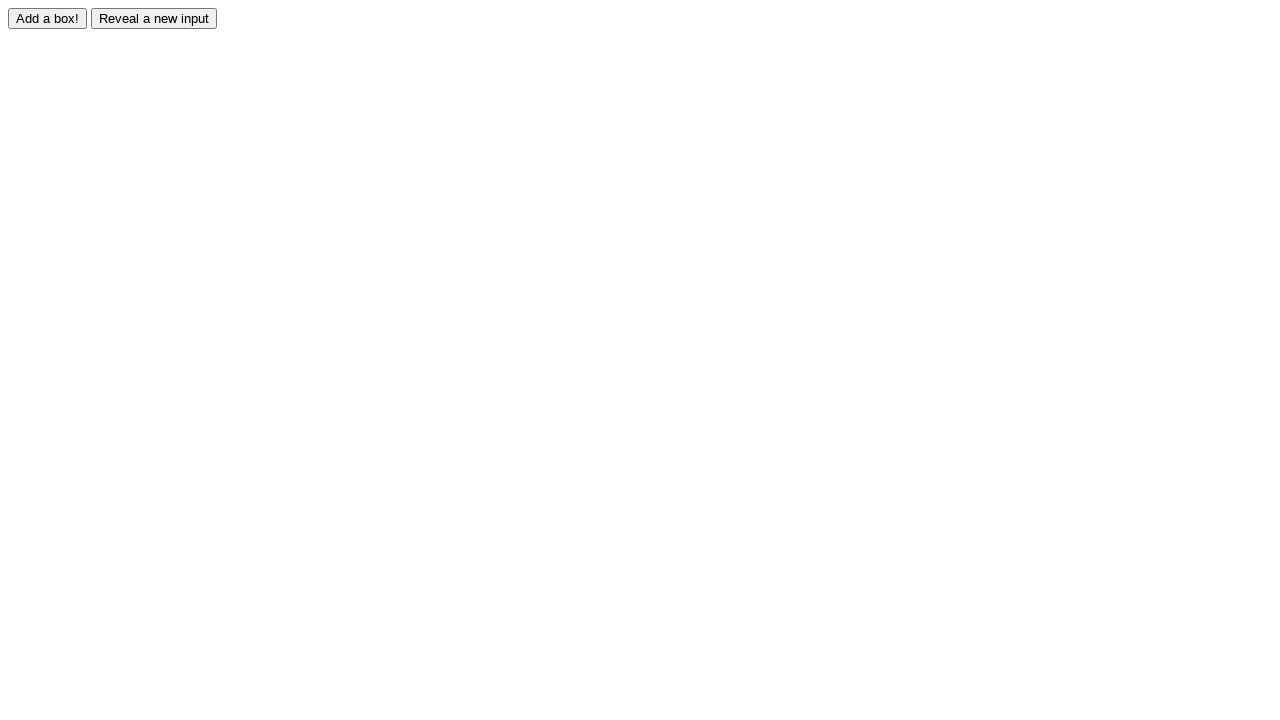

Clicked reveal button to show hidden text box at (154, 18) on #reveal
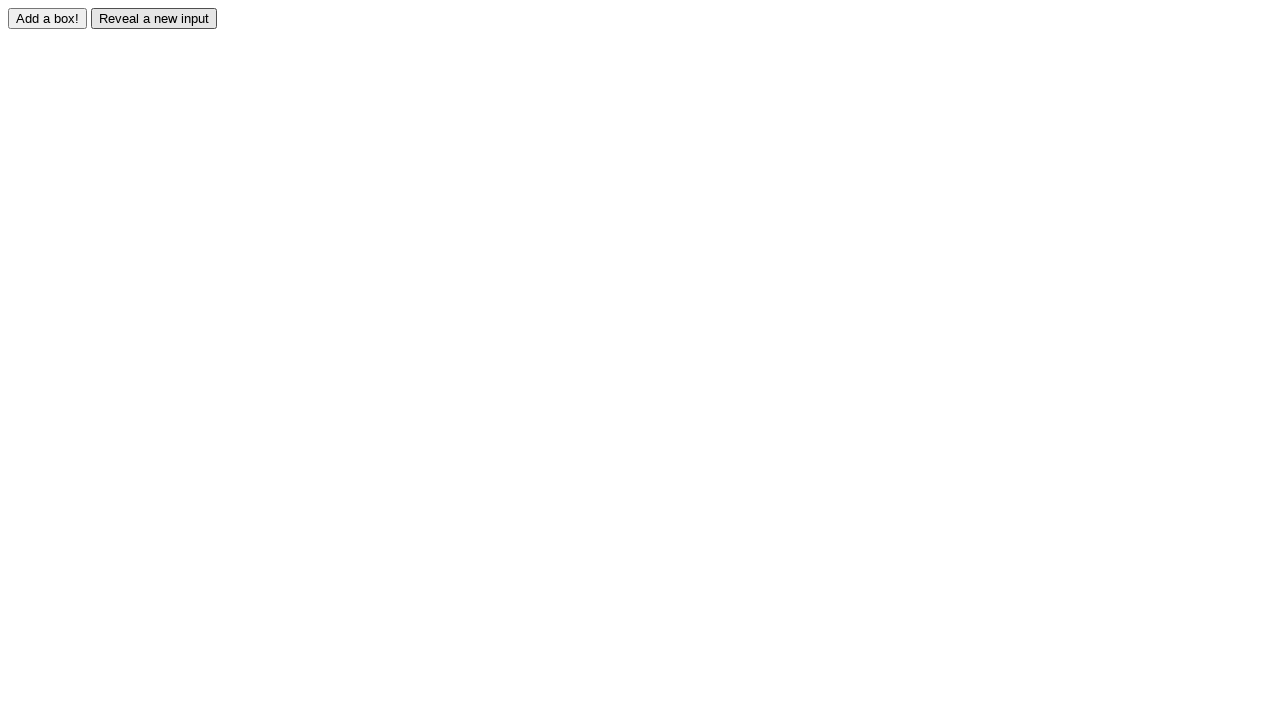

Waited for revealed text box to become visible
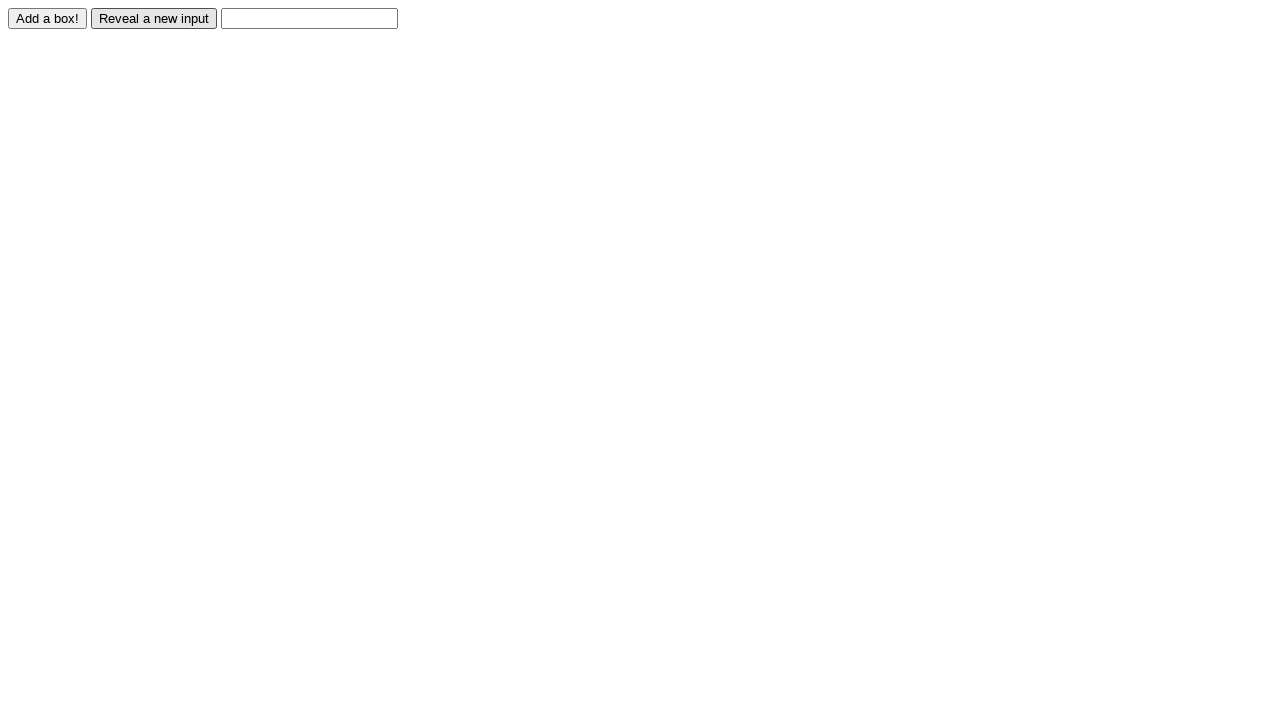

Retrieved style attribute: 
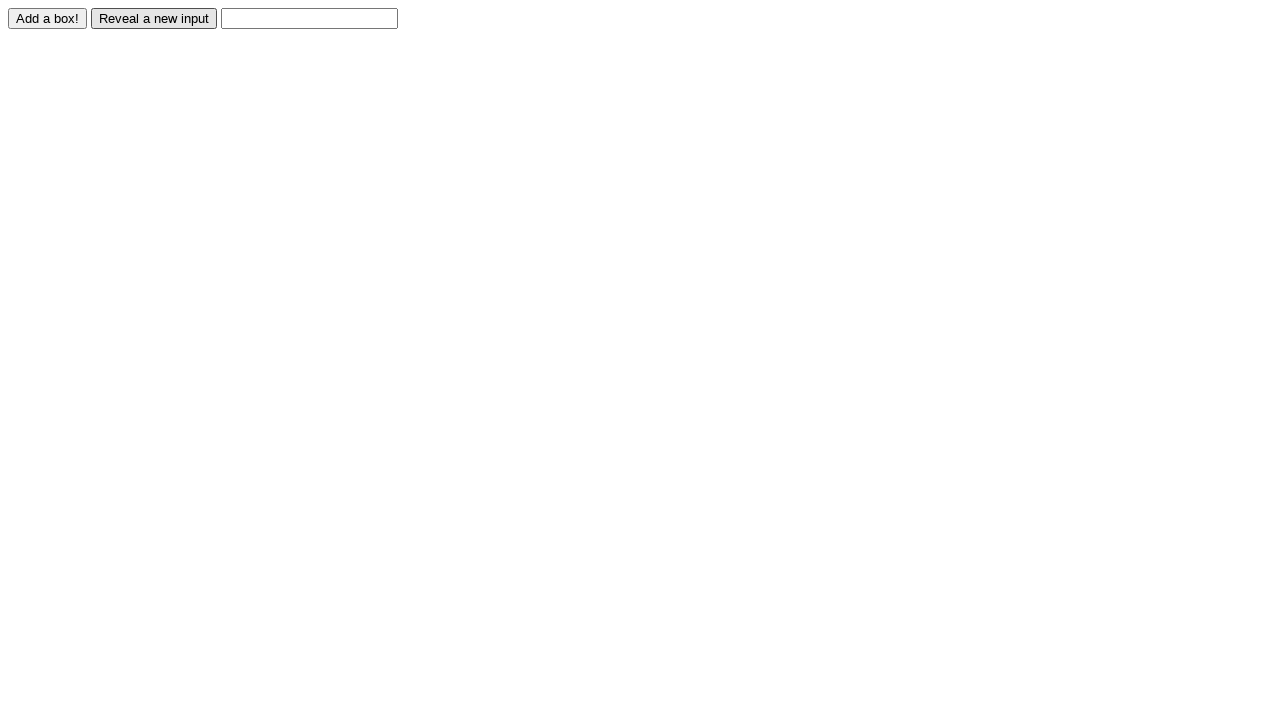

Retrieved color attribute: None
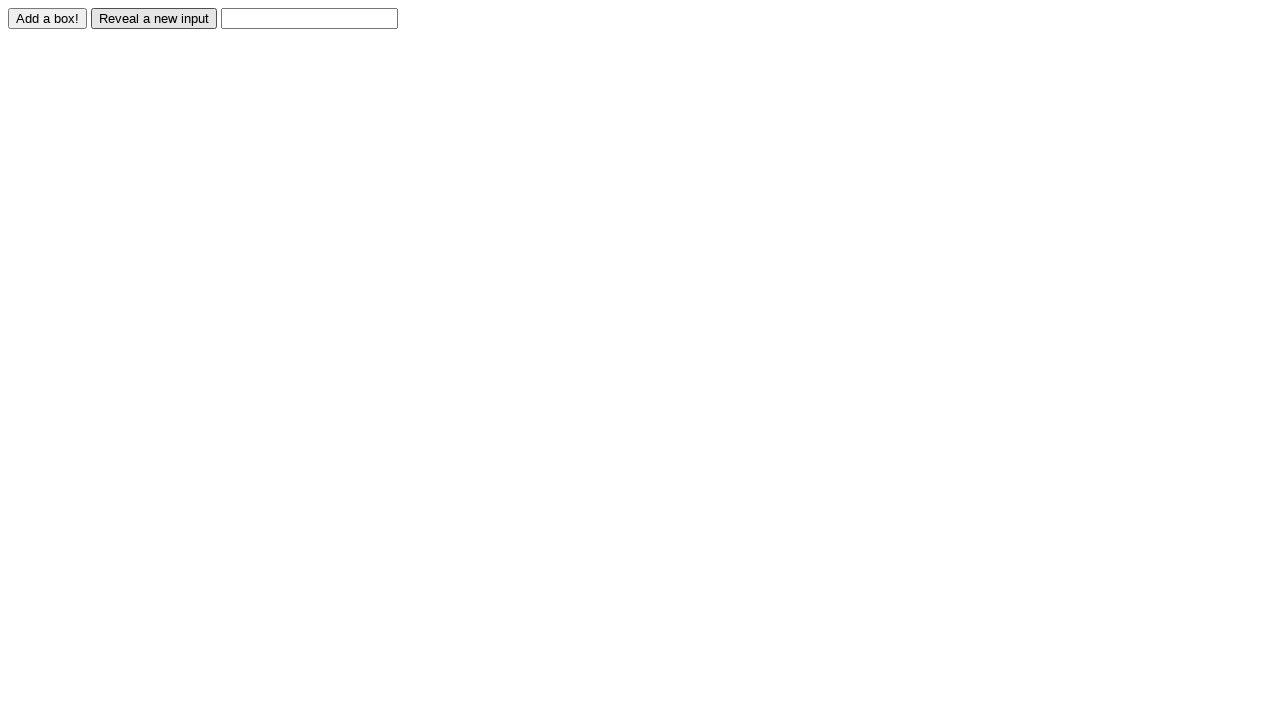

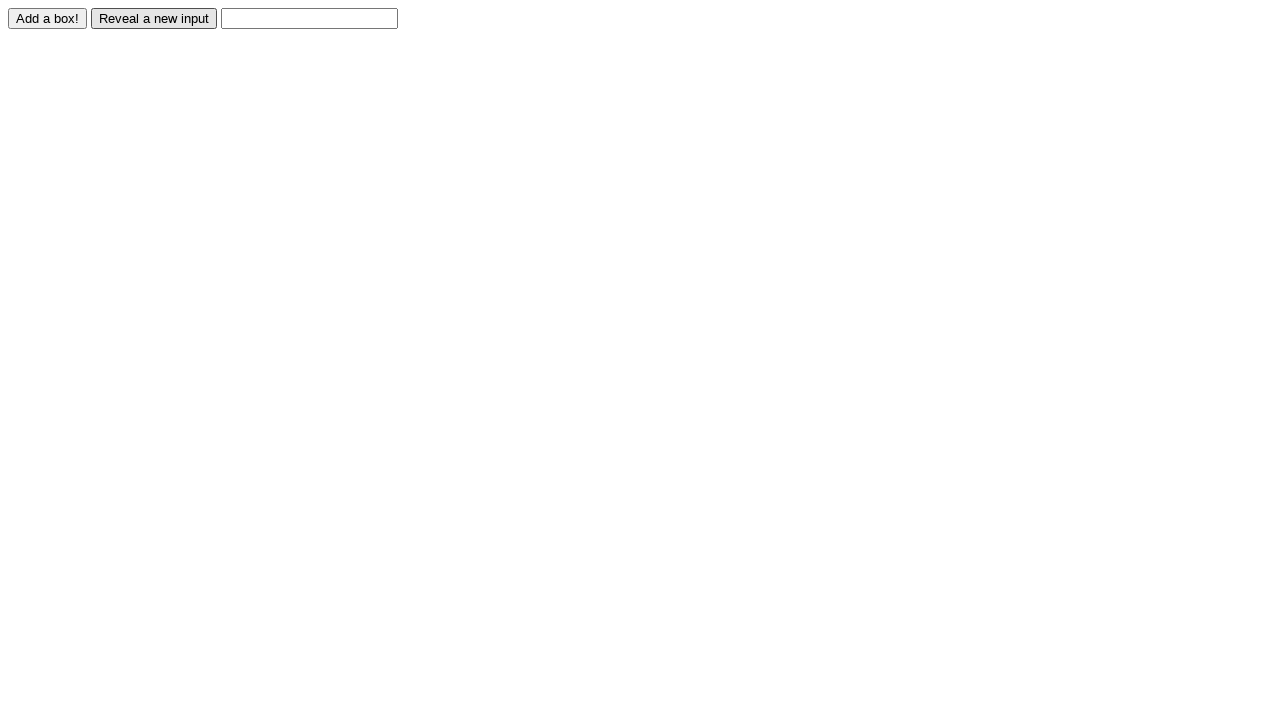